Tests handling disabled web elements by clicking on a Disabled tab and then using JavaScript to fill disabled form fields

Starting URL: https://demoapps.qspiders.com/ui?scenario=1

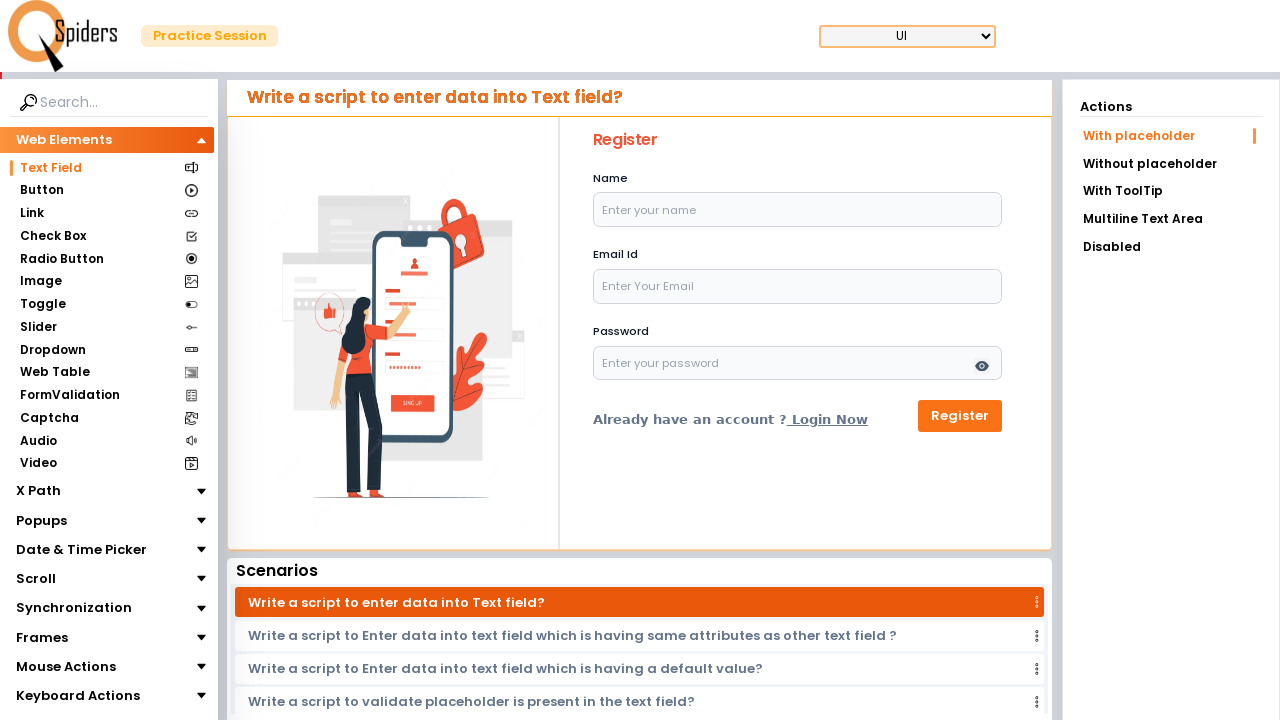

Clicked on the Disabled tab at (1171, 247) on xpath=//li[text()='Disabled']
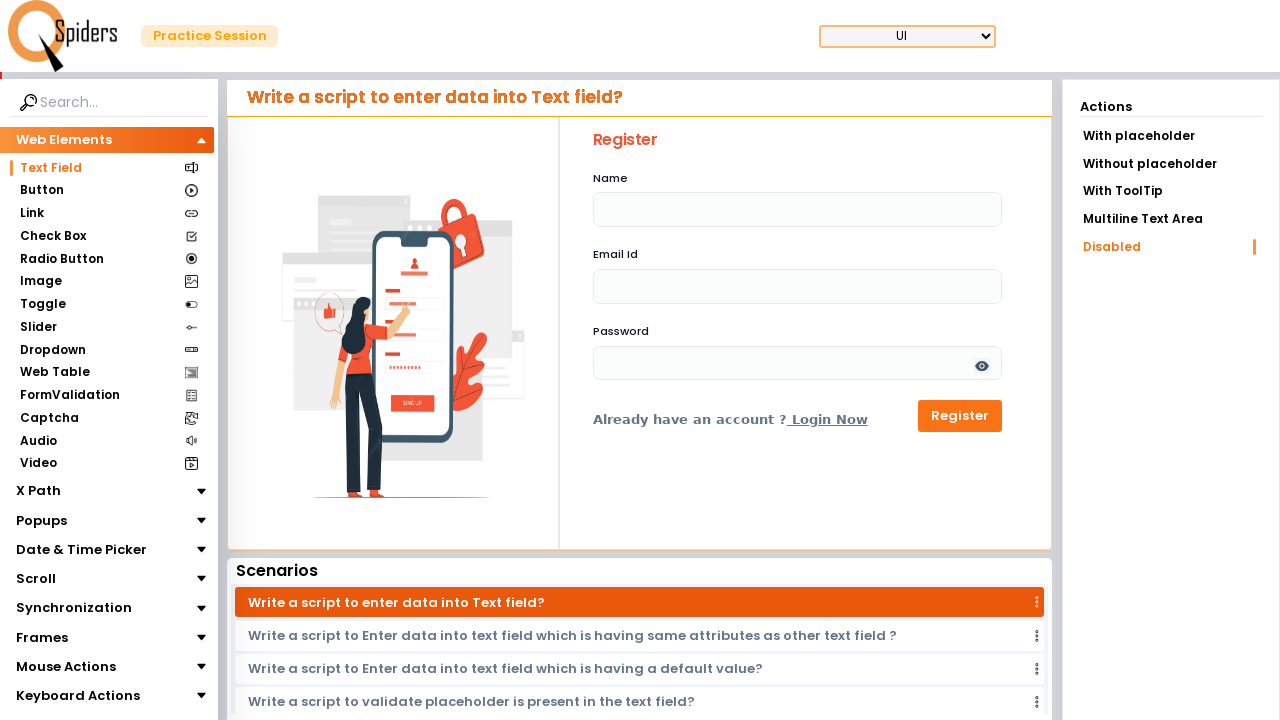

Waited 1000ms for page to load
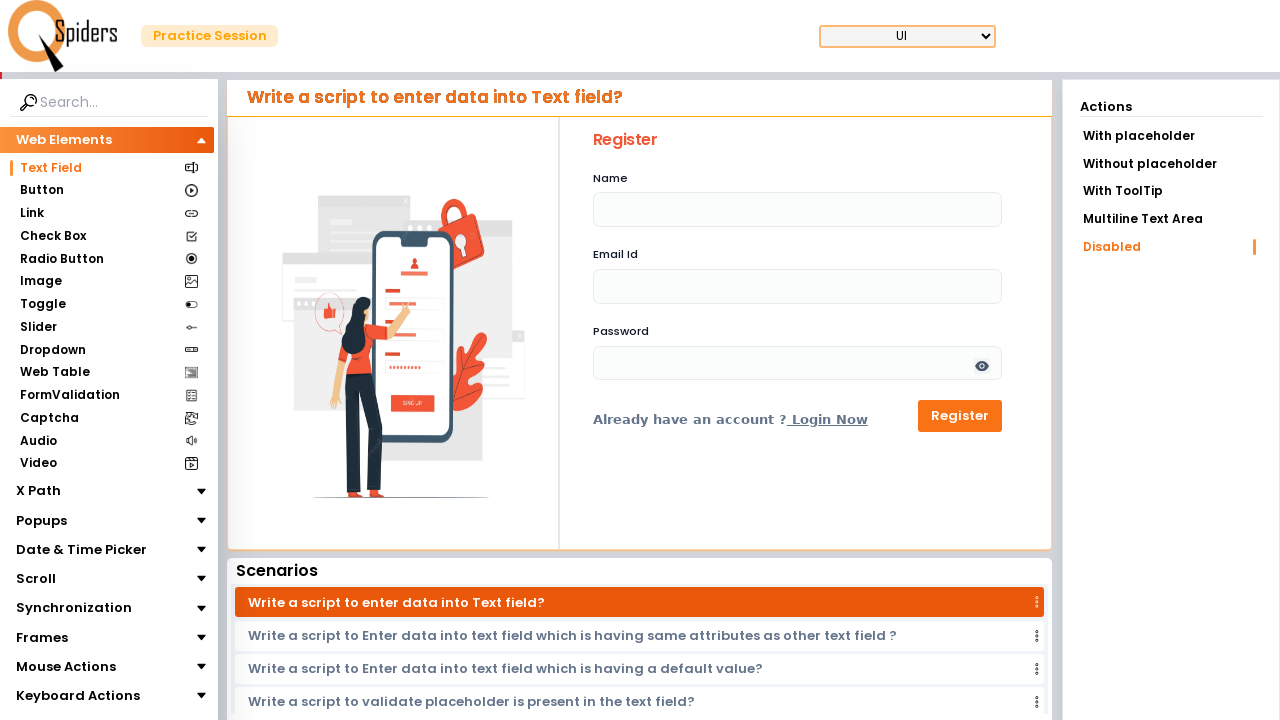

Used JavaScript to fill disabled name field with 'Mandeep Singh'
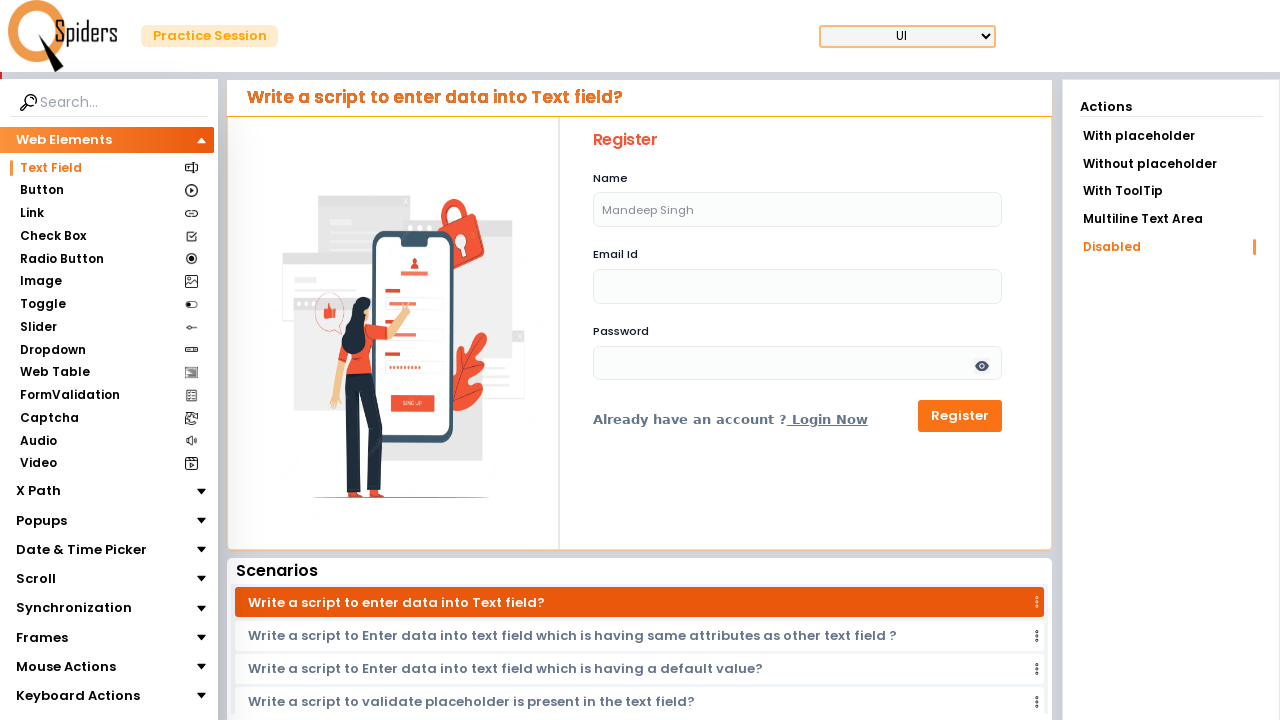

Waited 1000ms
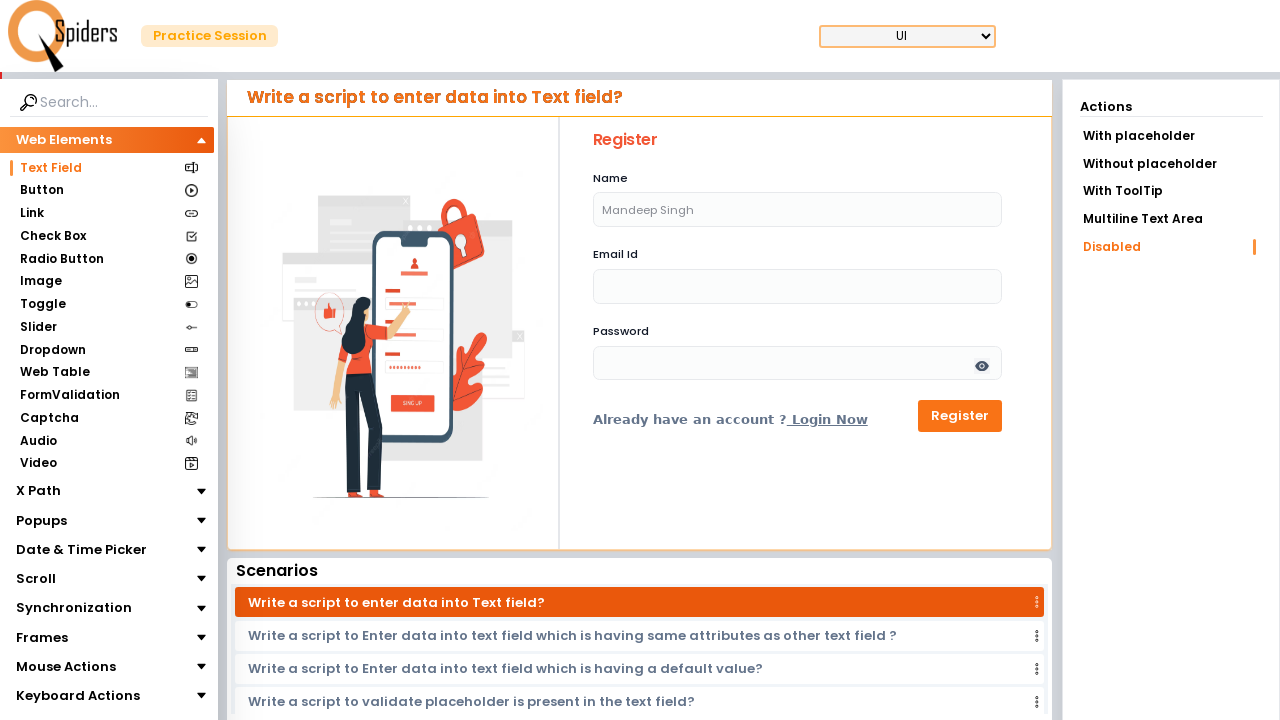

Used JavaScript to fill disabled email field with 'ms959915@gmail.com'
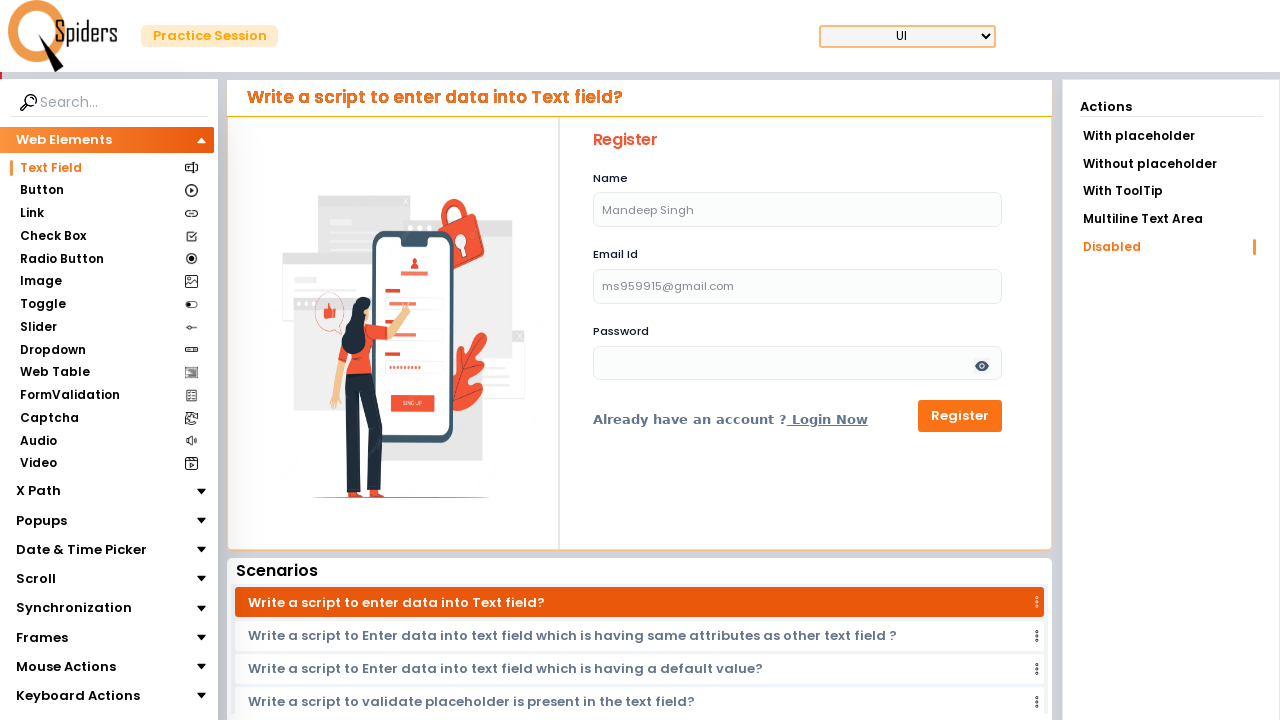

Waited 1000ms
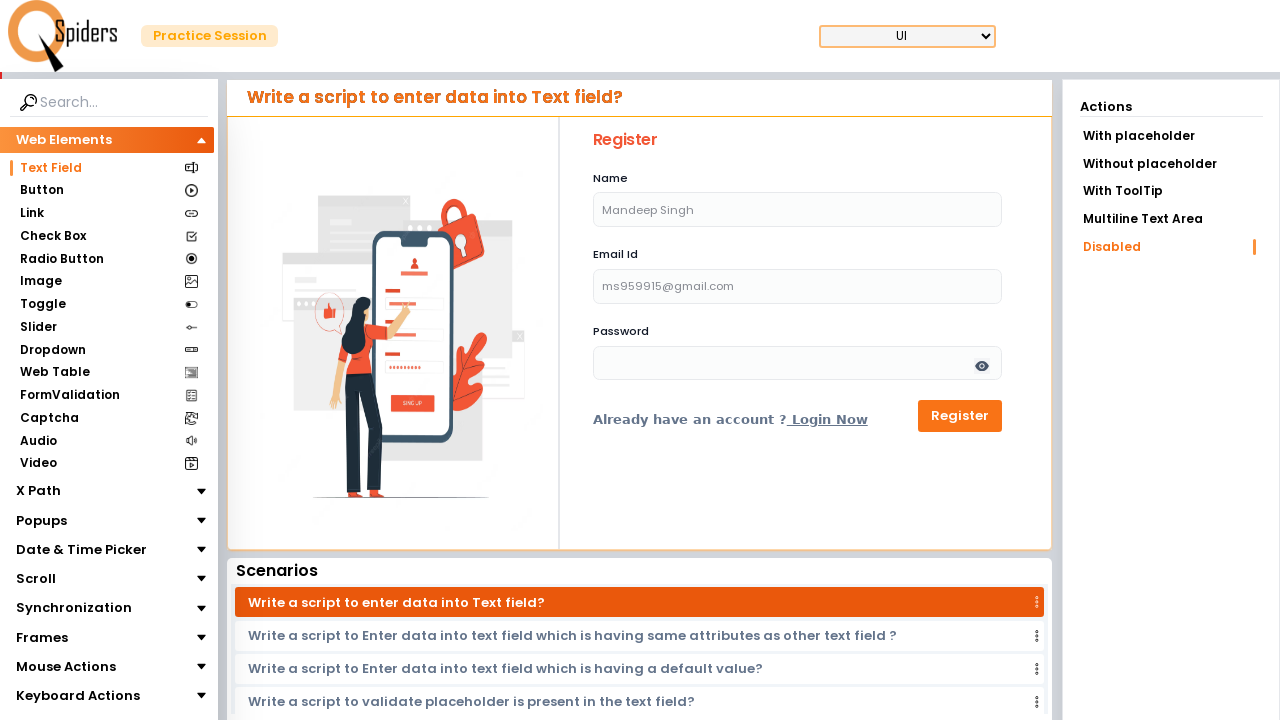

Used JavaScript to fill disabled password field with '123456'
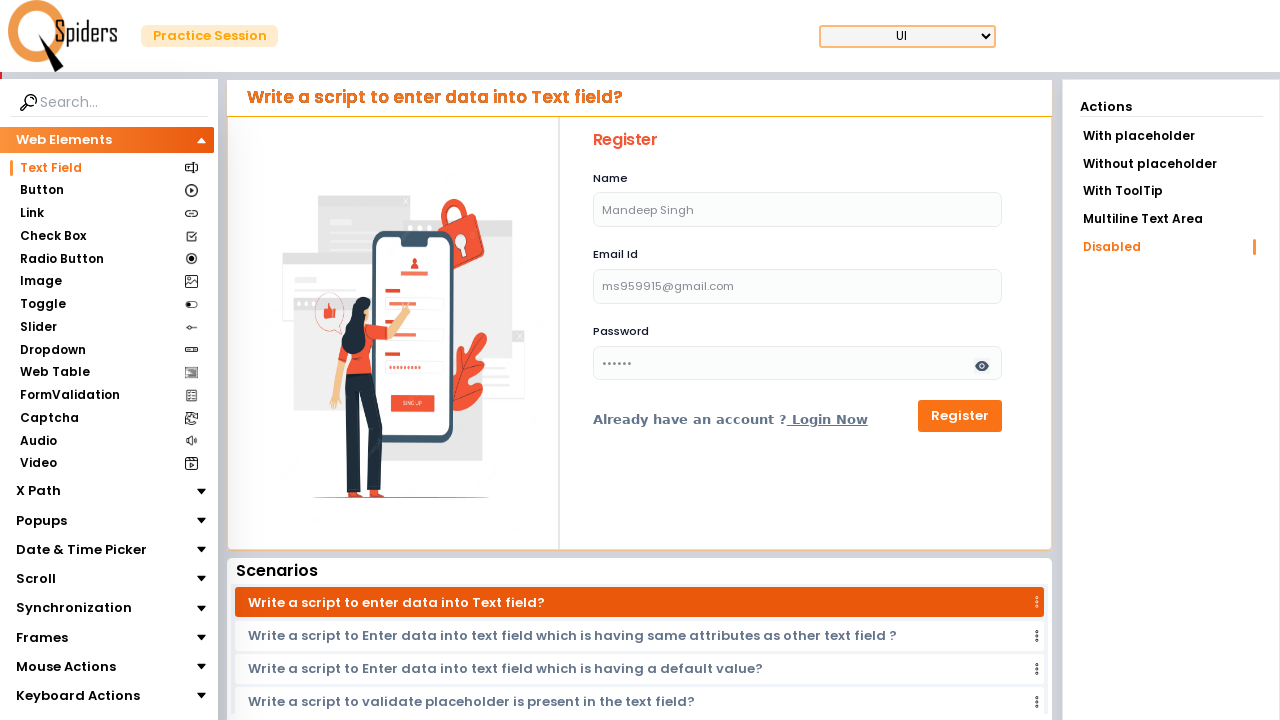

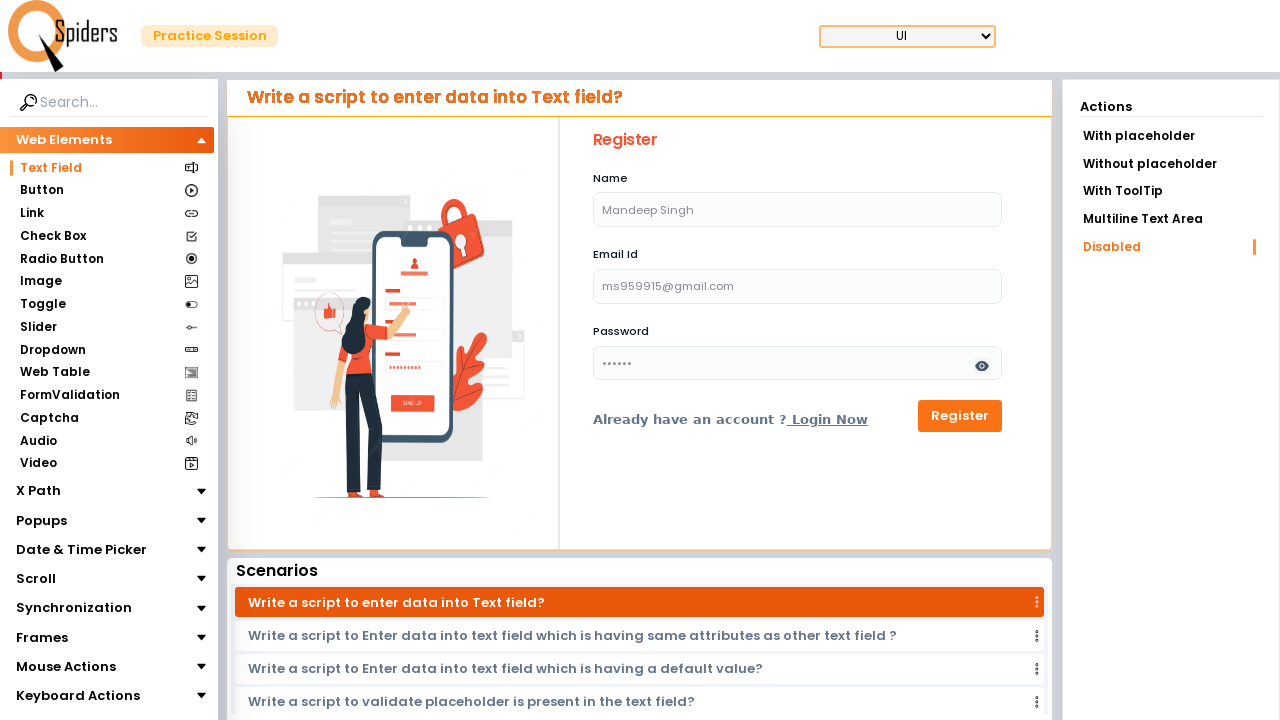